Tests input field interactions on LeafGround practice site by clearing a text field and retrieving text from another input field

Starting URL: https://www.leafground.com/input.xhtml

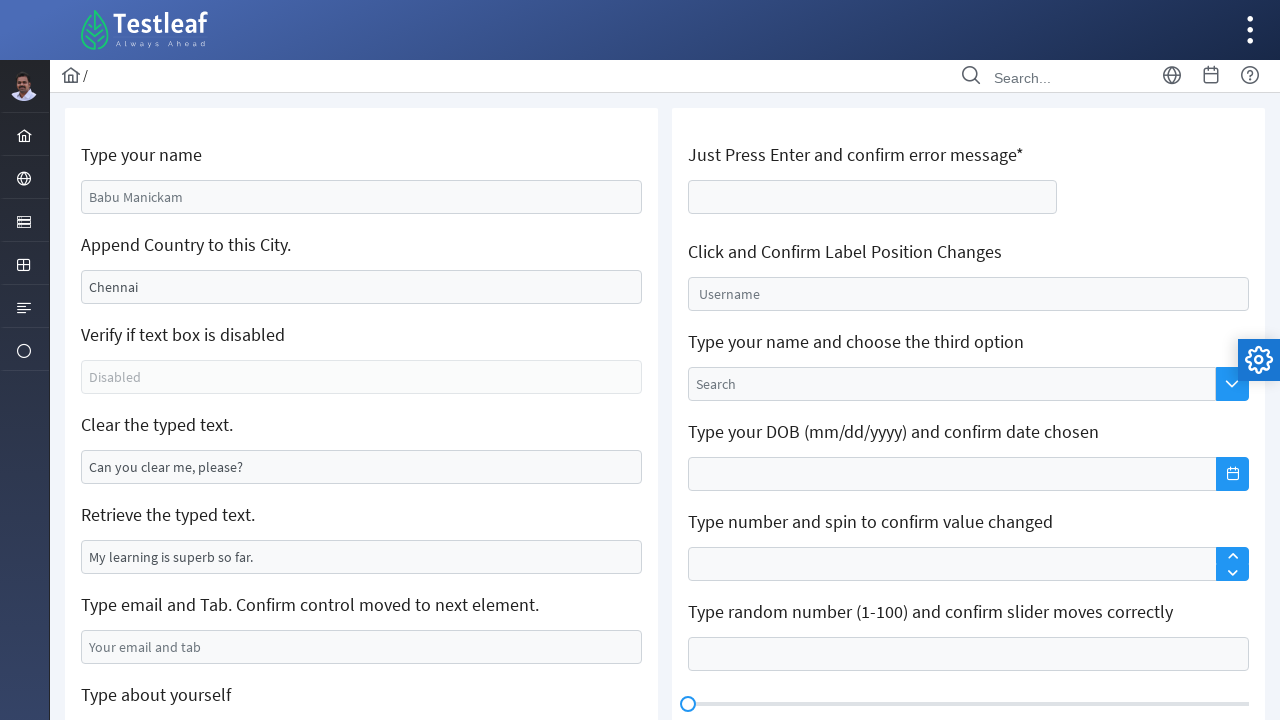

Located input field with 'Can you clear me, please?' text
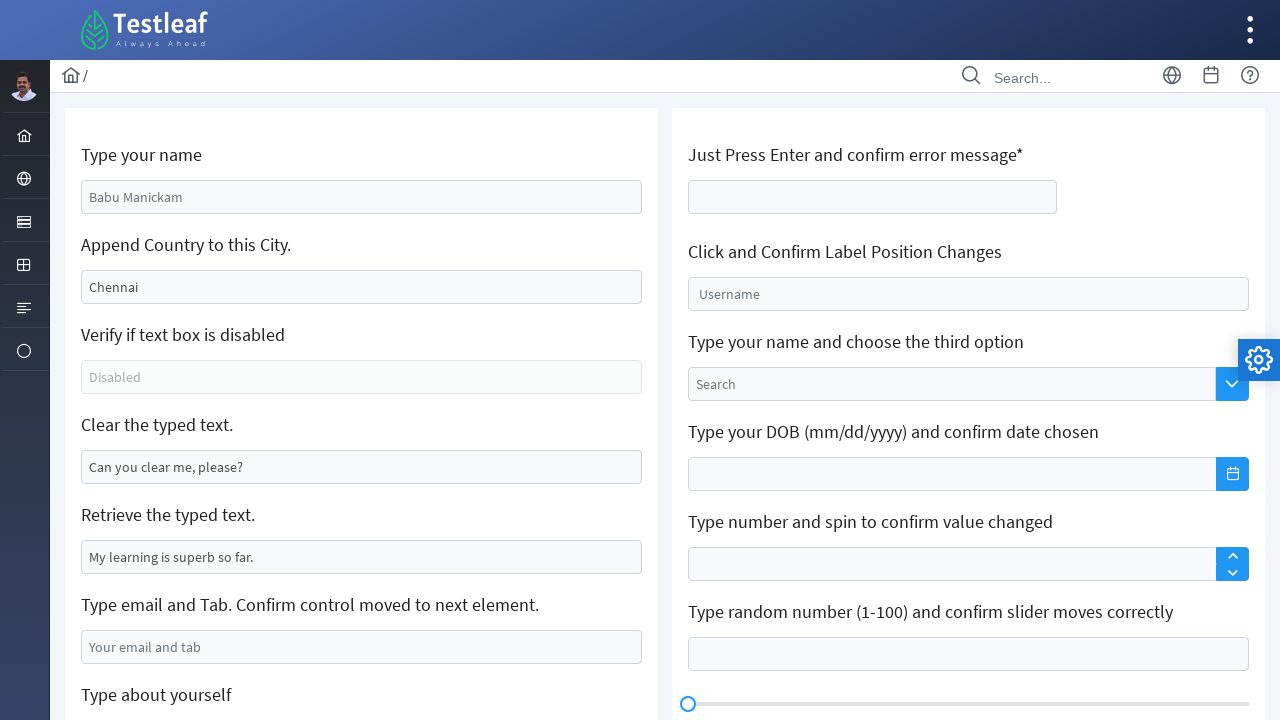

Cleared the input field on input[value='Can you clear me, please?']
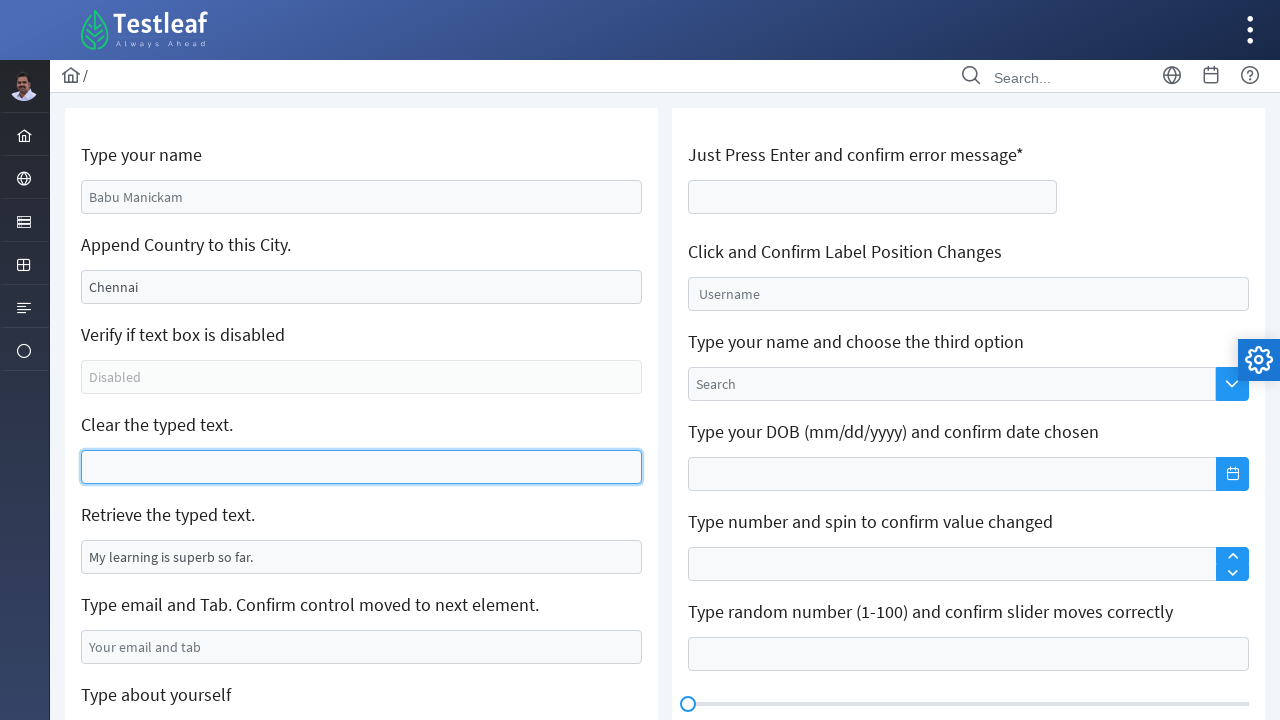

Retrieved value from cleared input field to verify it's empty
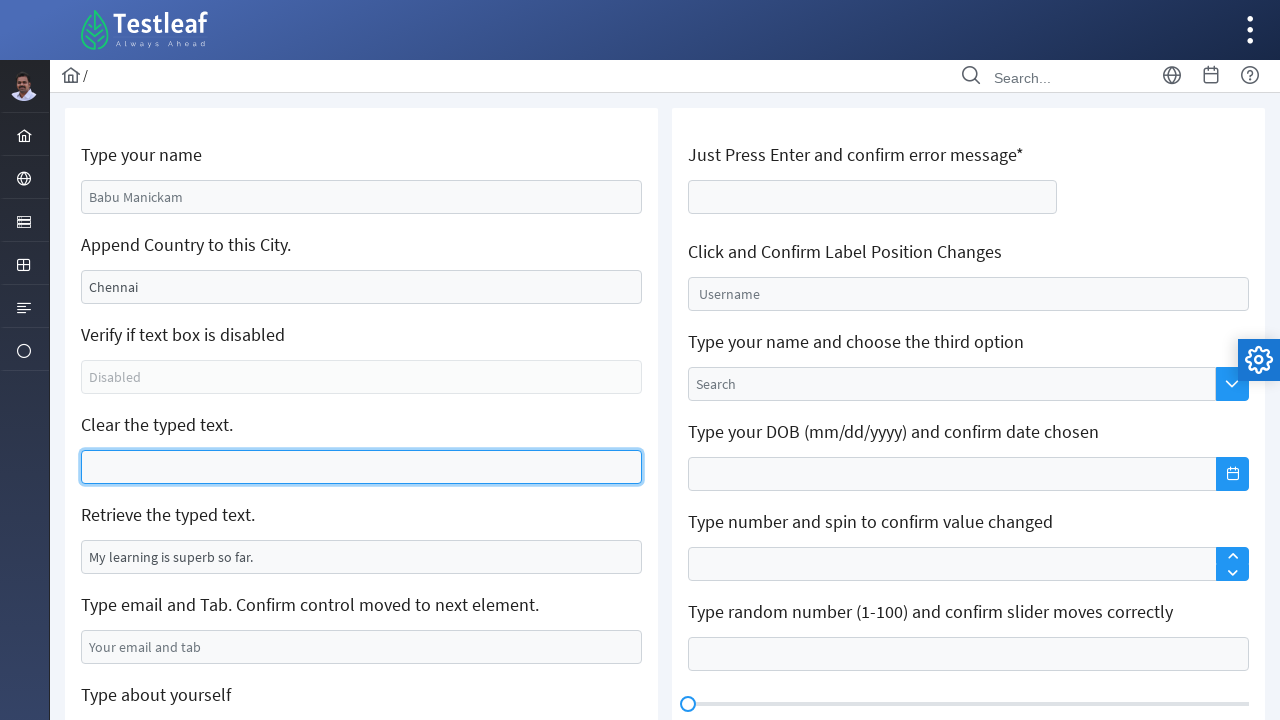

Located input field containing 'learning' in its value attribute
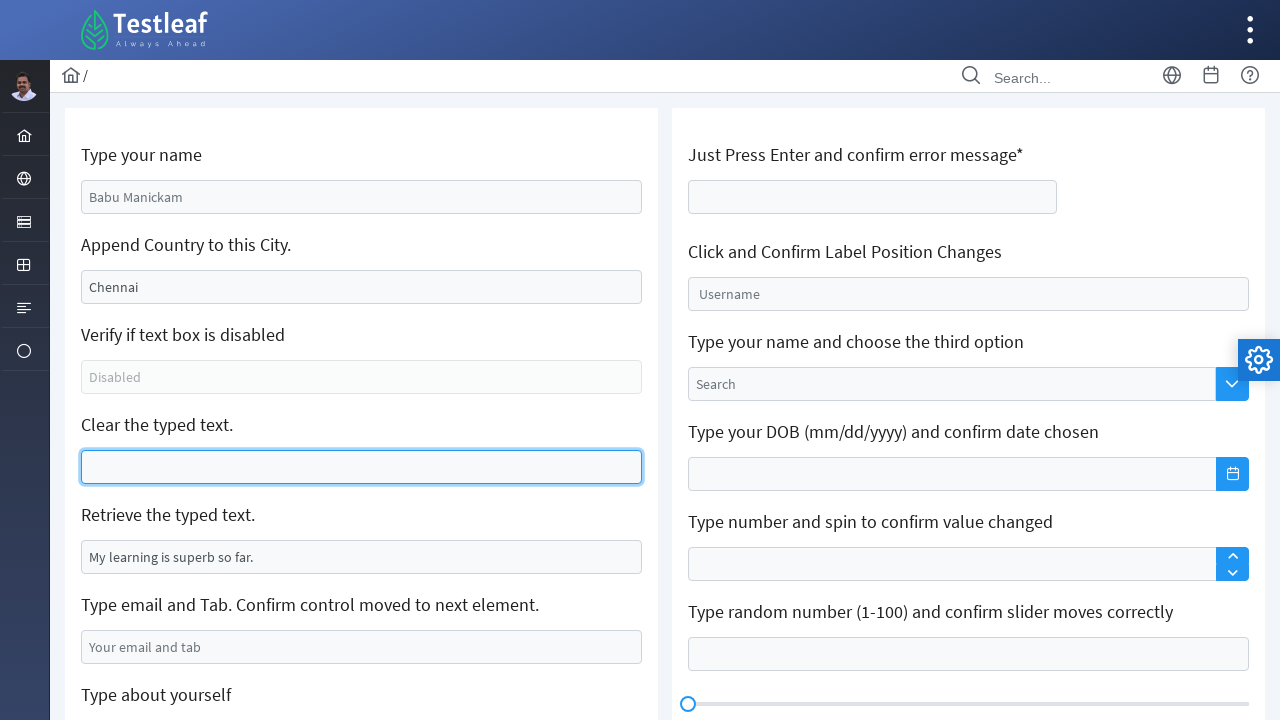

Retrieved and printed text from learning input field
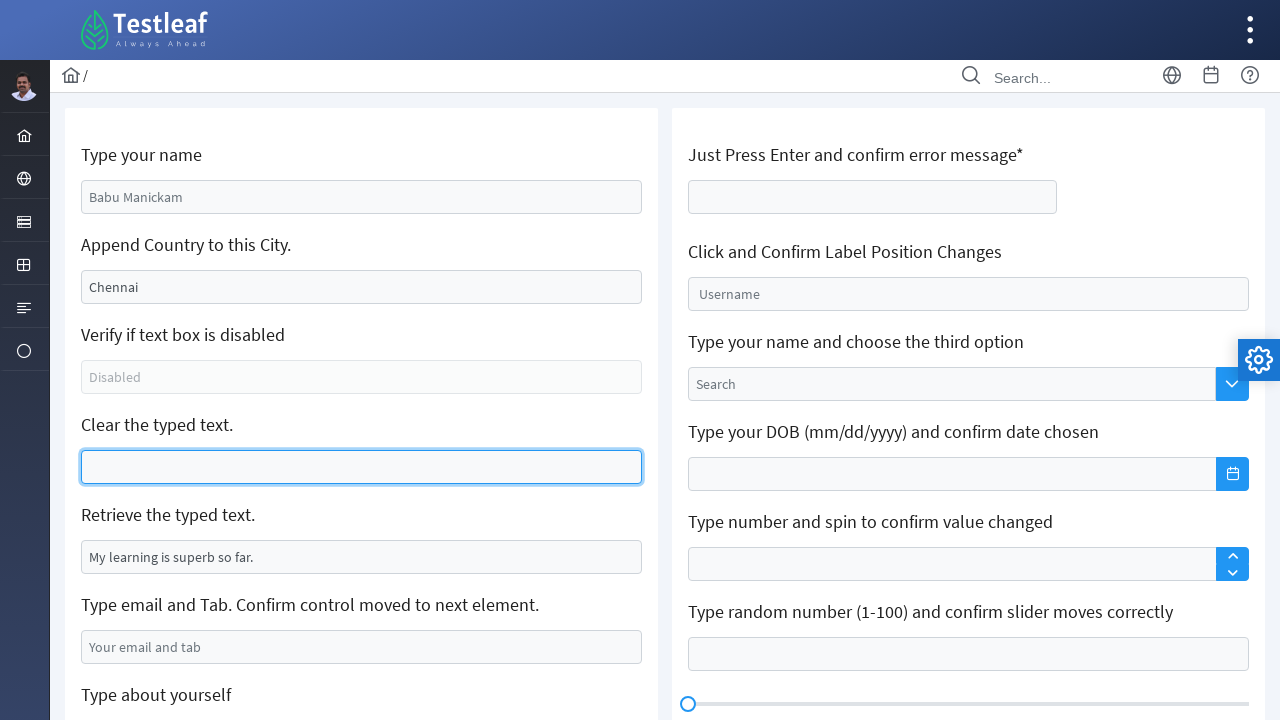

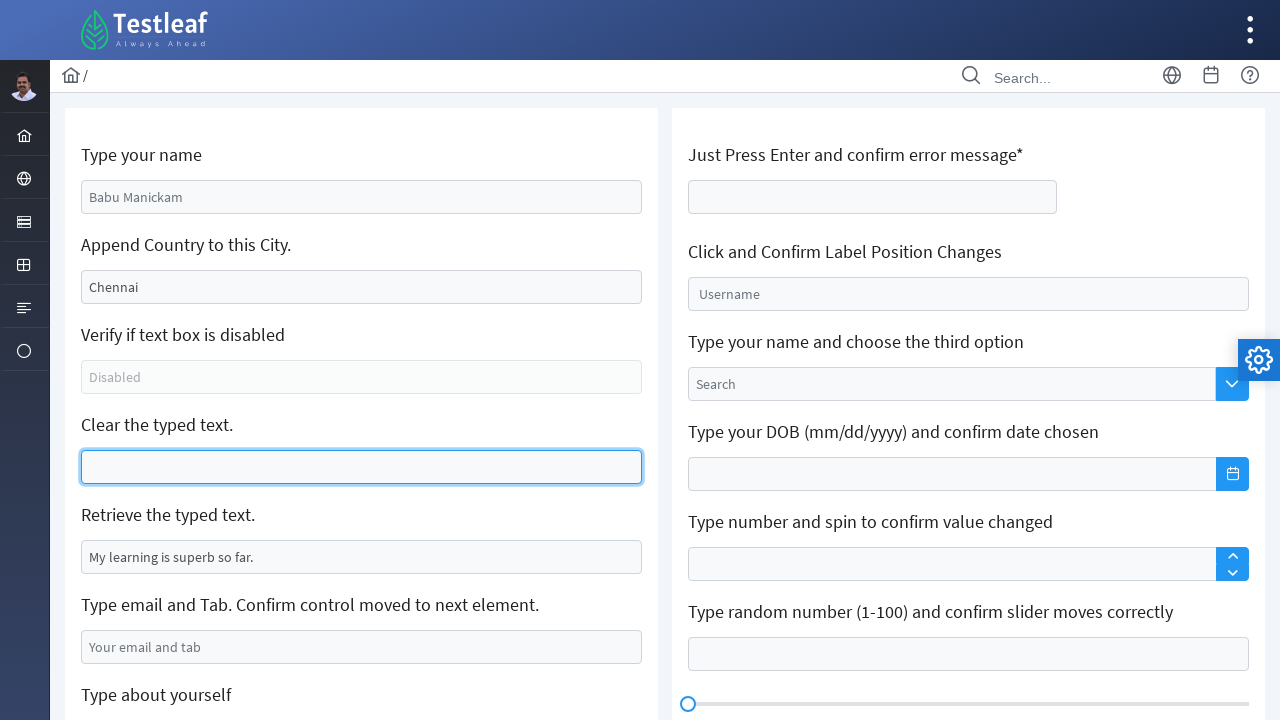